Tests hover functionality by hovering over an avatar image and verifying that the caption/additional information becomes visible.

Starting URL: http://the-internet.herokuapp.com/hovers

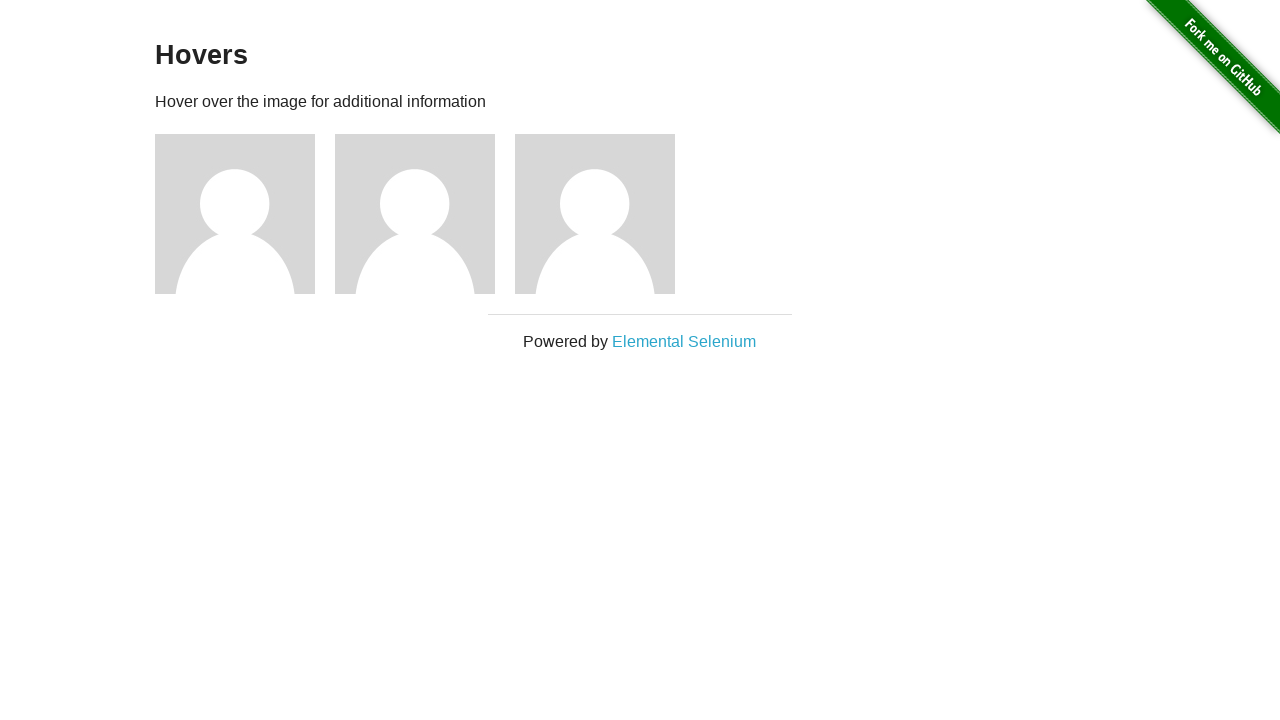

Located the first avatar figure element
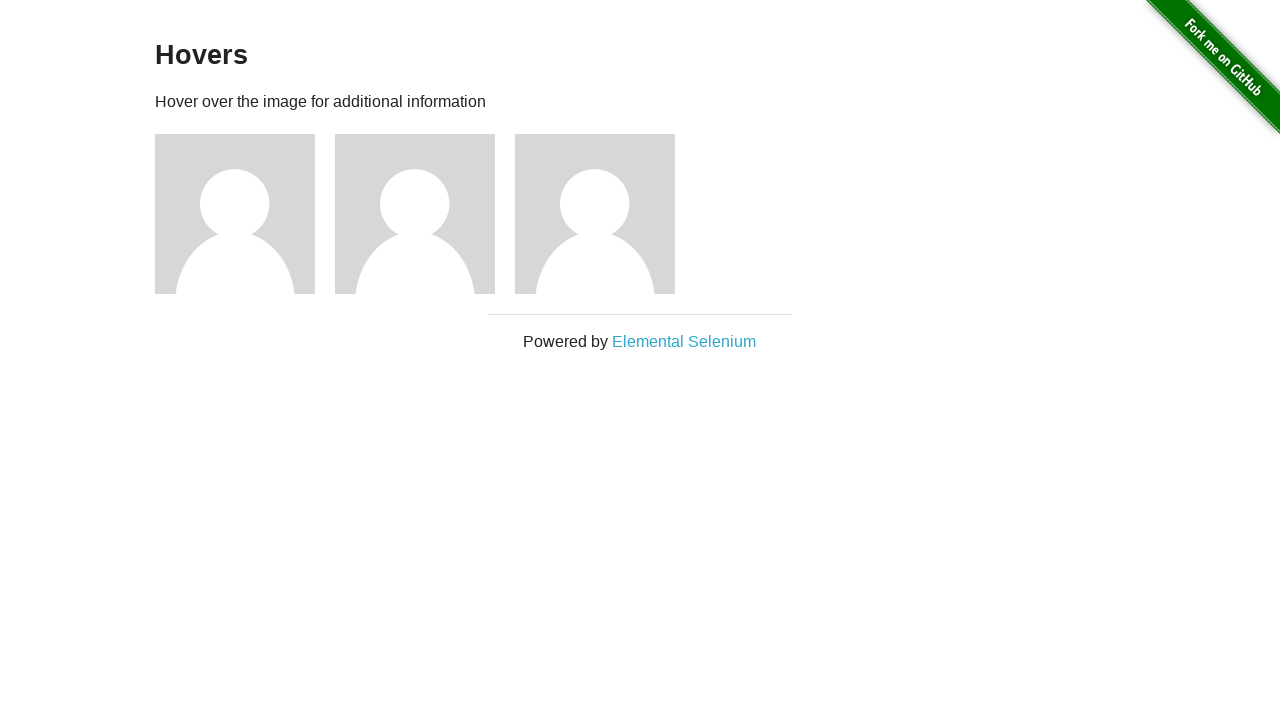

Hovered over the avatar image at (245, 214) on .figure >> nth=0
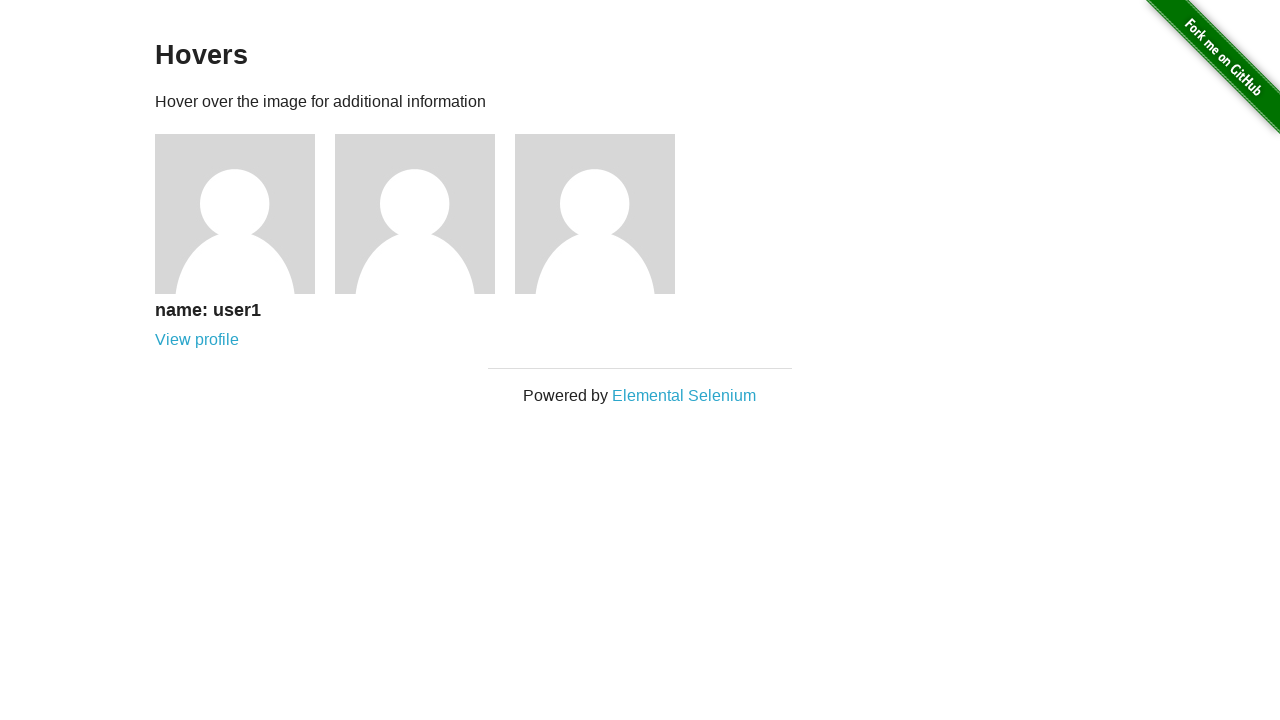

Located the caption element
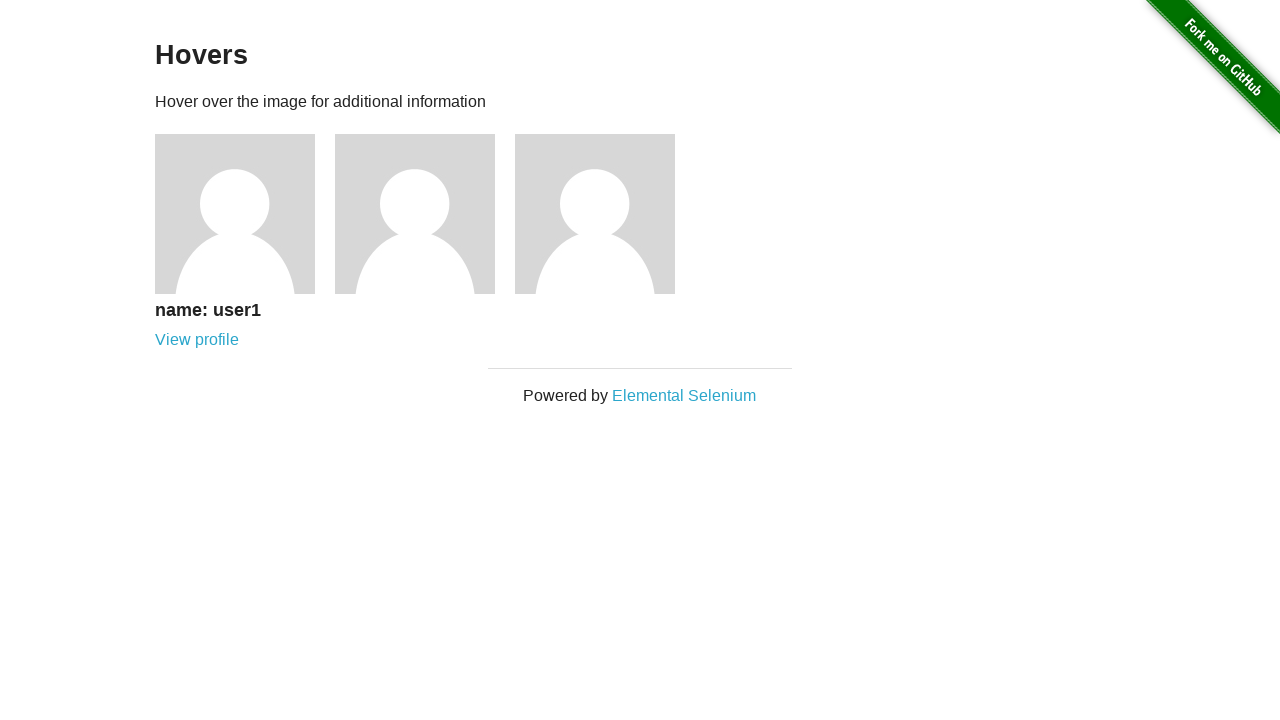

Caption became visible after hover
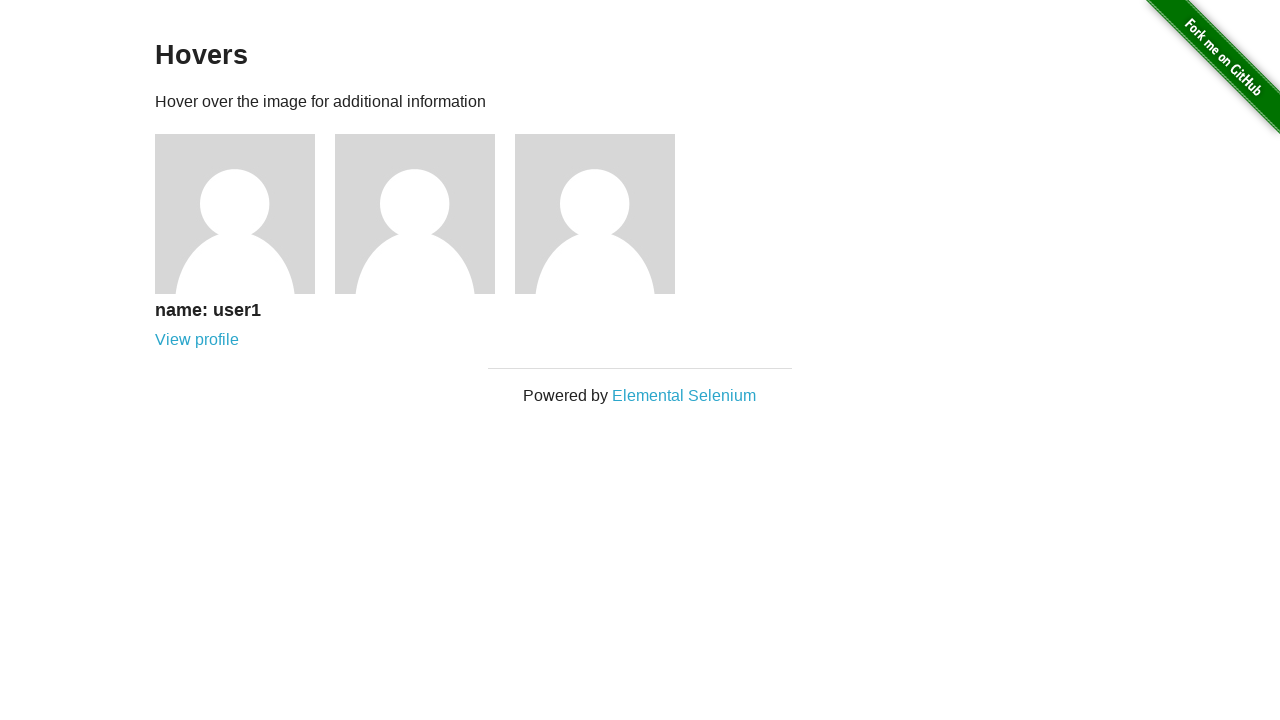

Verified that the caption is visible
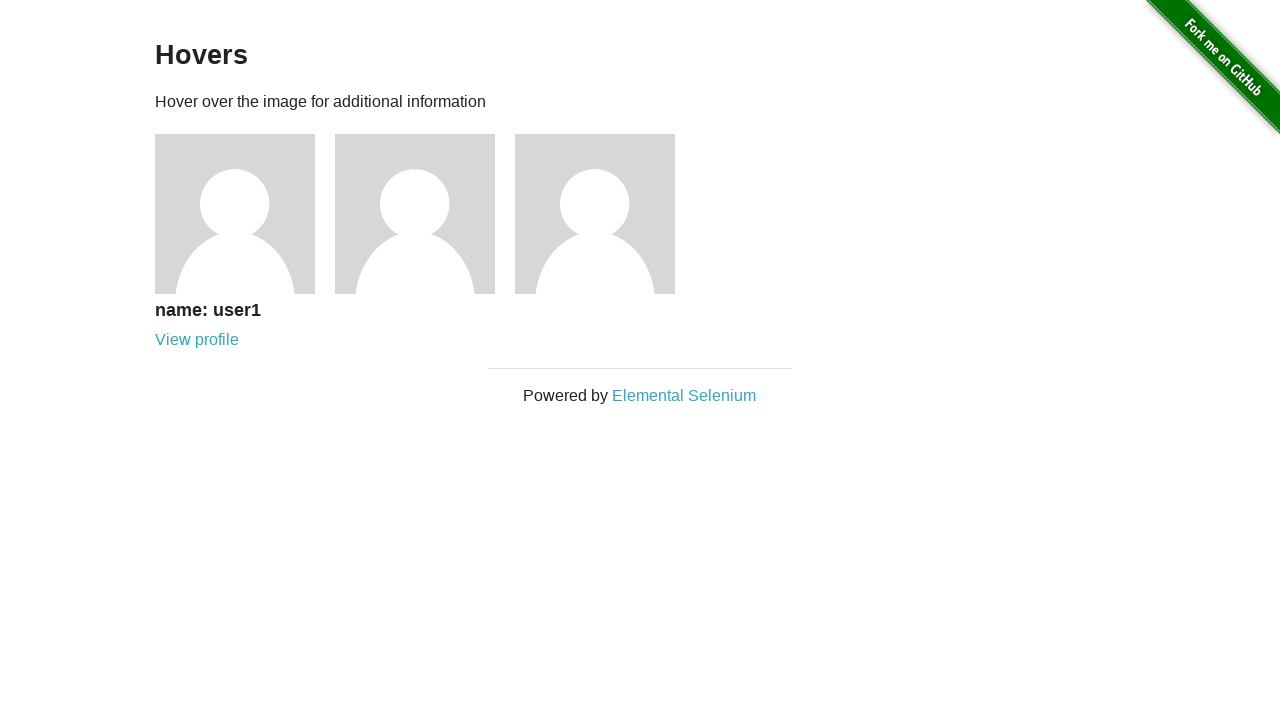

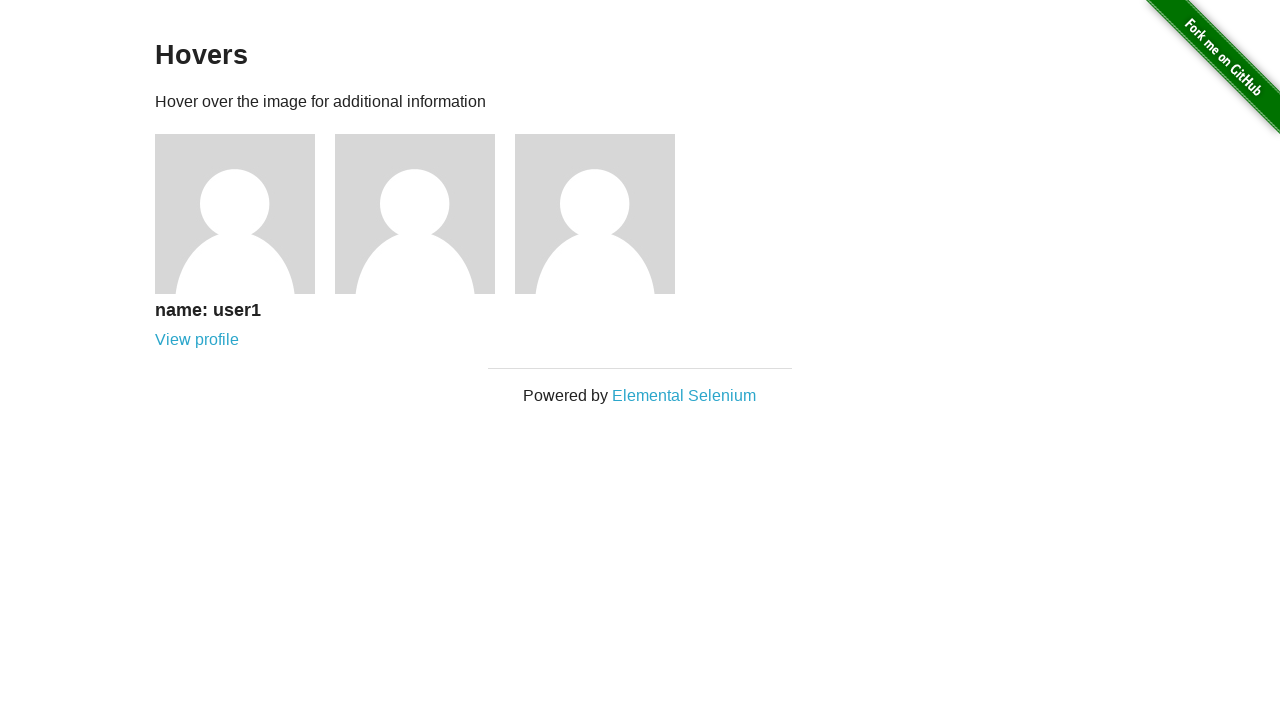